Tests dropdown selection functionality by selecting different options from multiple dropdown menus using various selection methods (visible text, value, and index)

Starting URL: https://letcode.in/dropdowns

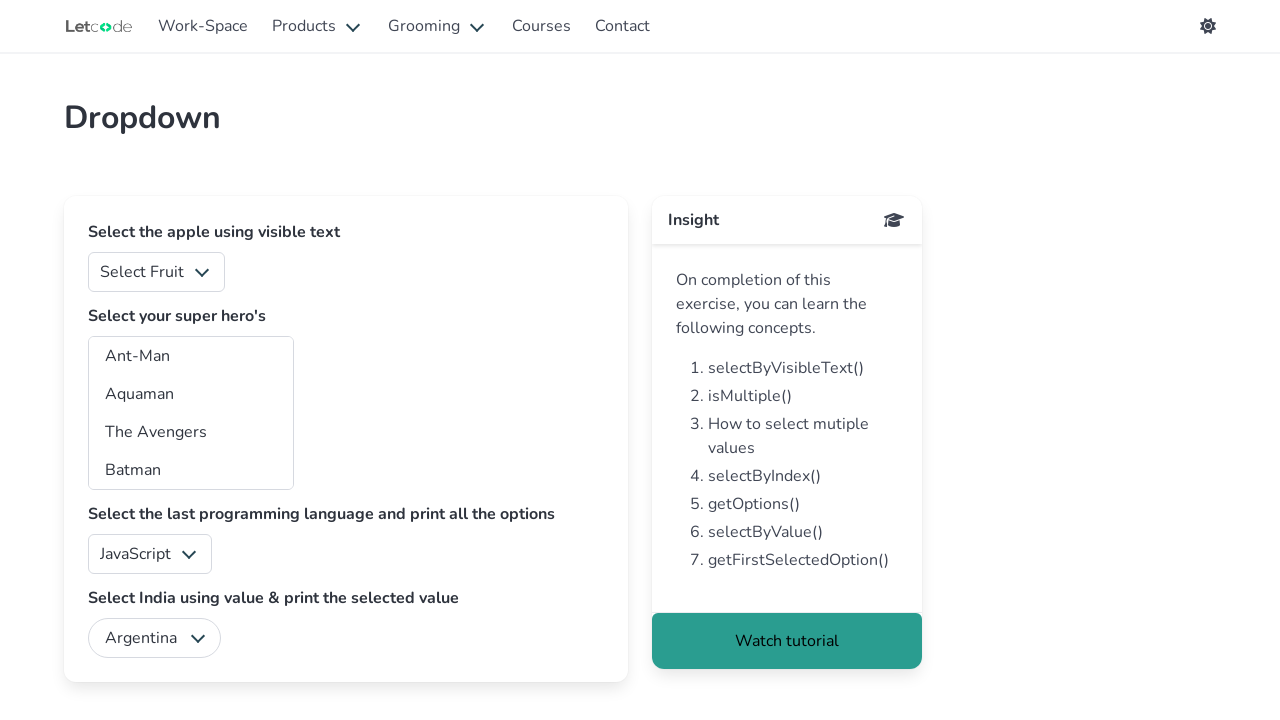

Selected 'Mango' from fruits dropdown by visible text on #fruits
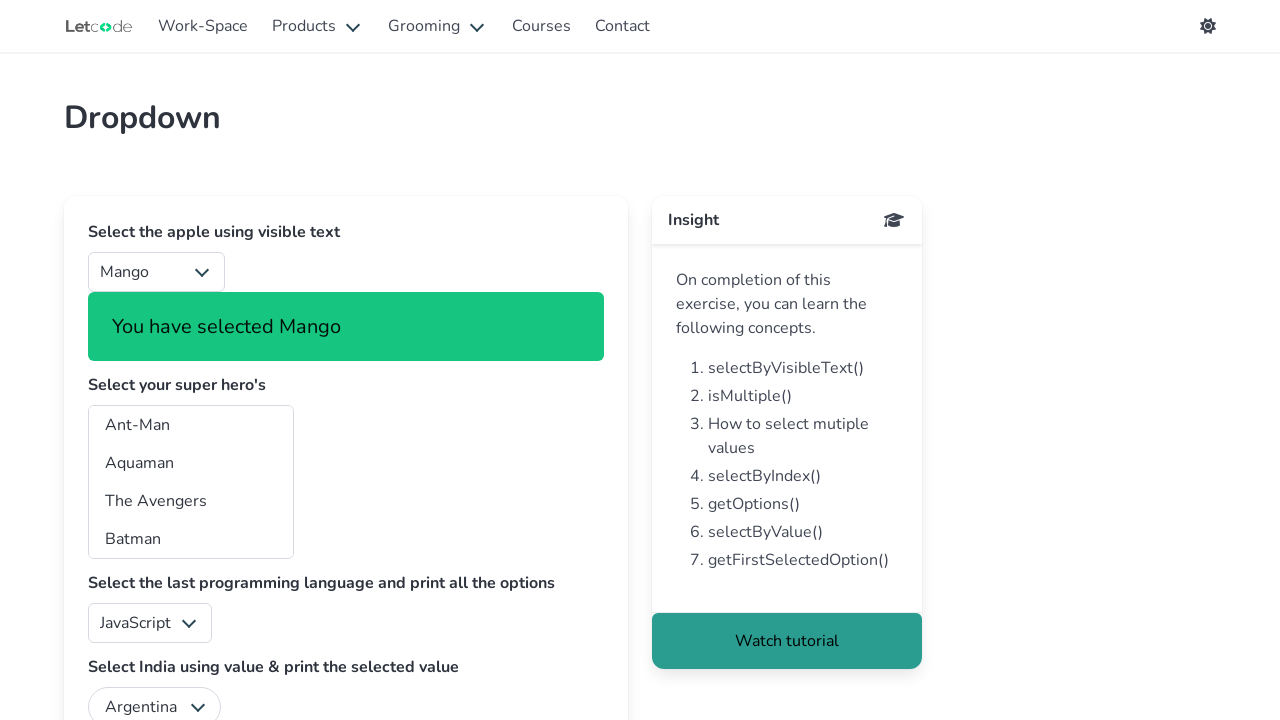

Selected option with value 'ca' from superhero dropdown on #superheros
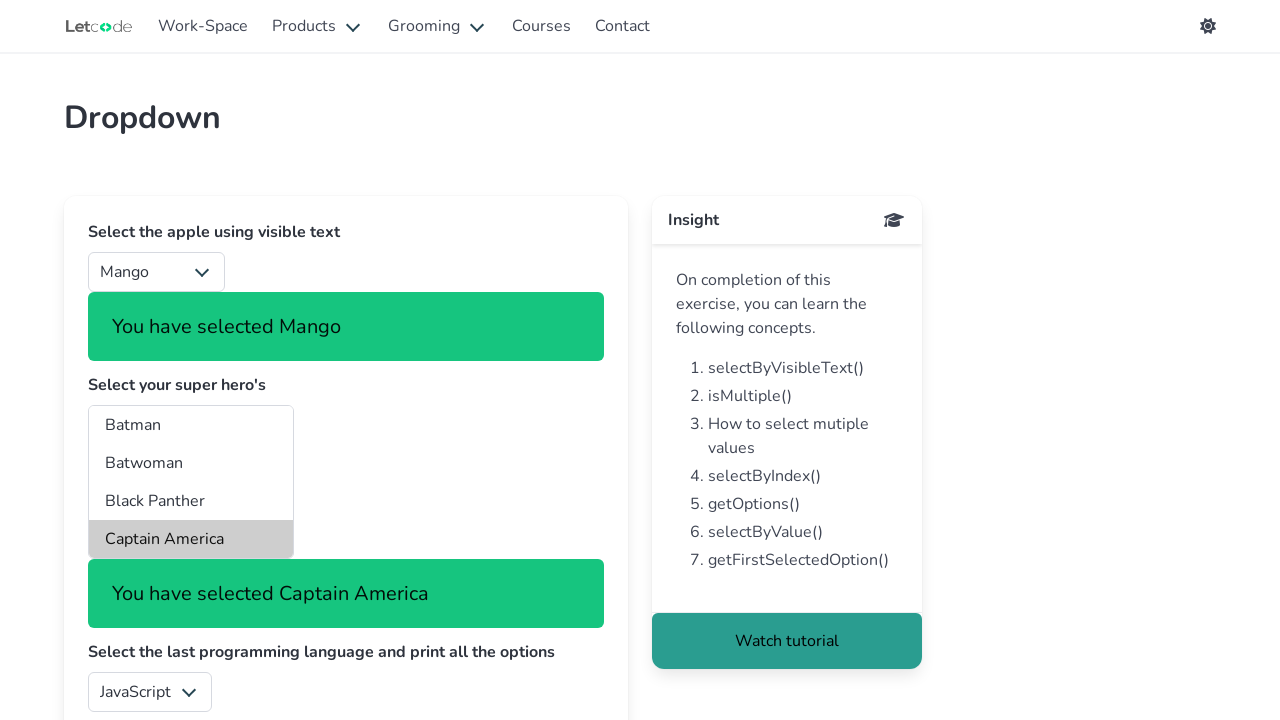

Selected option at index 1 from language dropdown on #lang
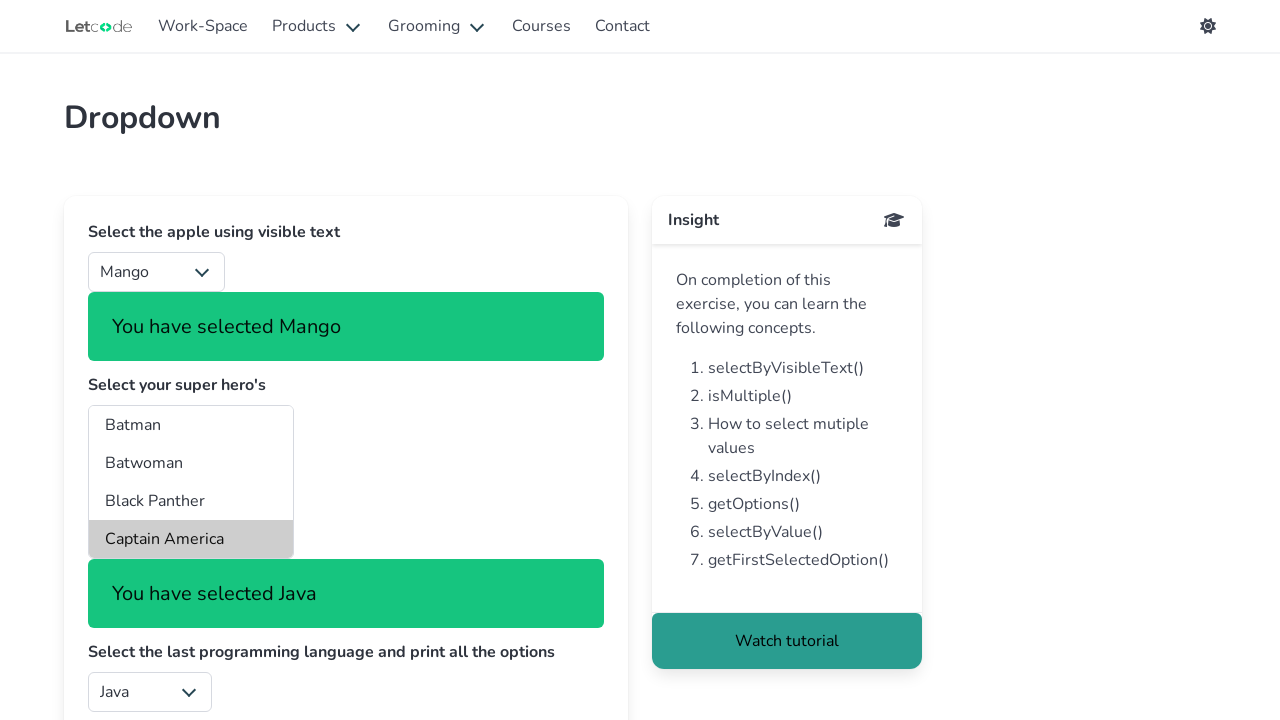

Selected 'Bolivia' from country dropdown by visible text on #country
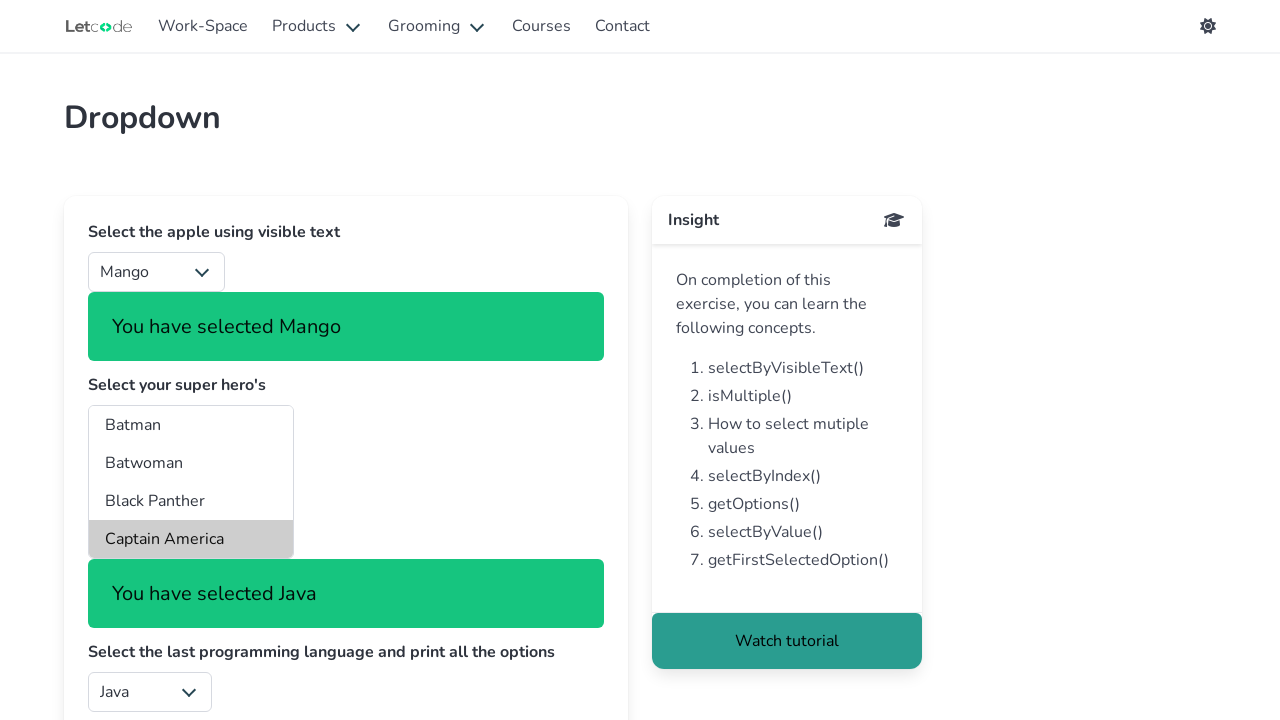

Waited 1000ms for page to update and display selections
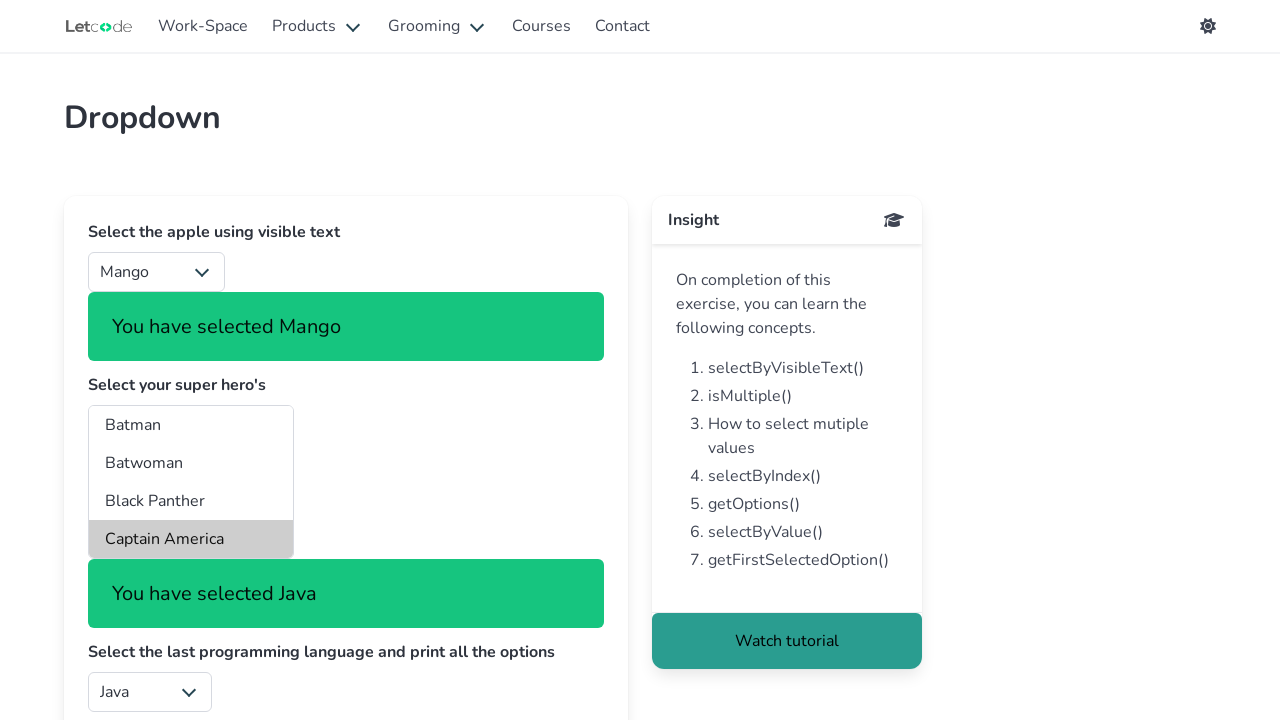

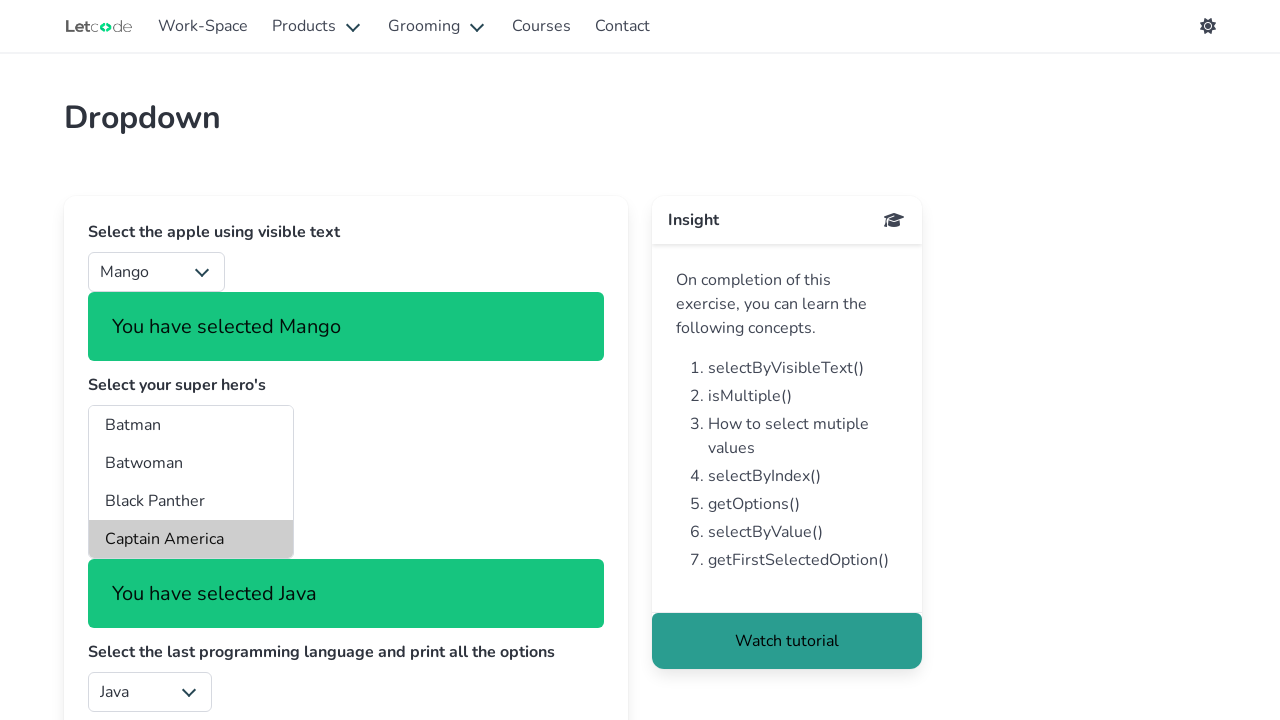